Tests modal window interaction on a practice site by waiting for an entry ad modal to appear and then closing it by clicking the modal footer.

Starting URL: https://the-internet.herokuapp.com/entry_ad

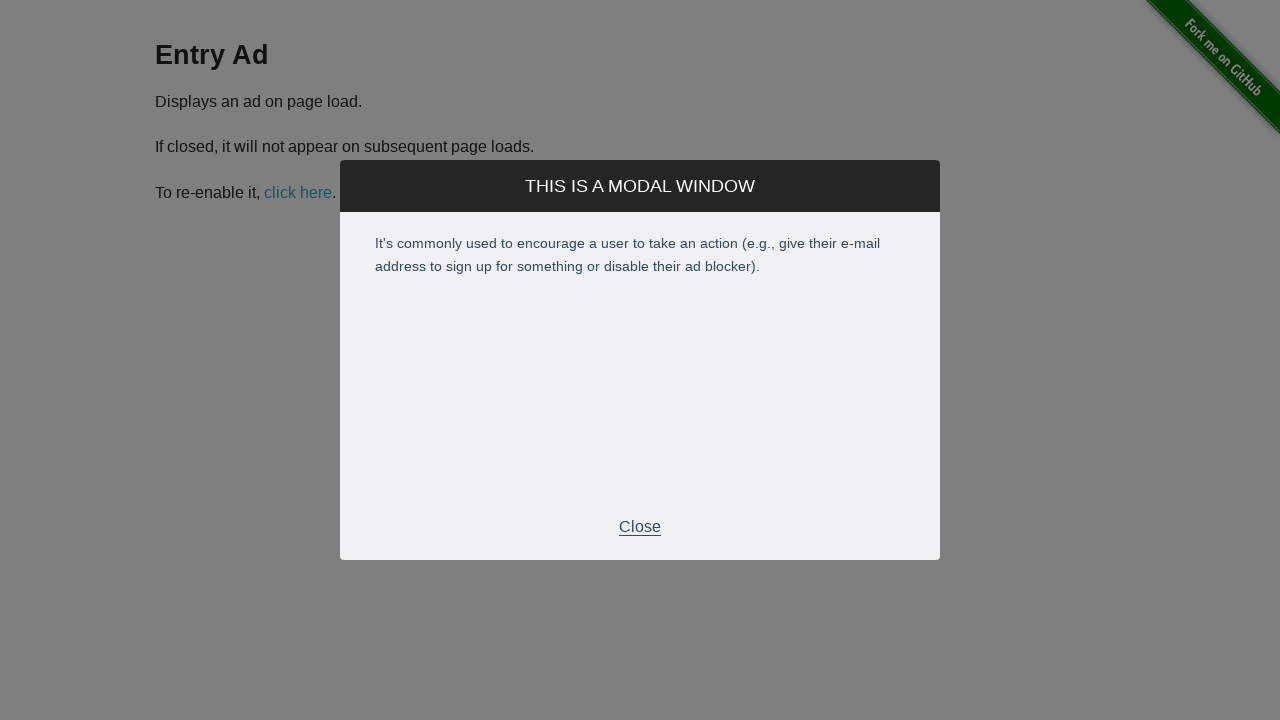

Entry ad modal footer appeared
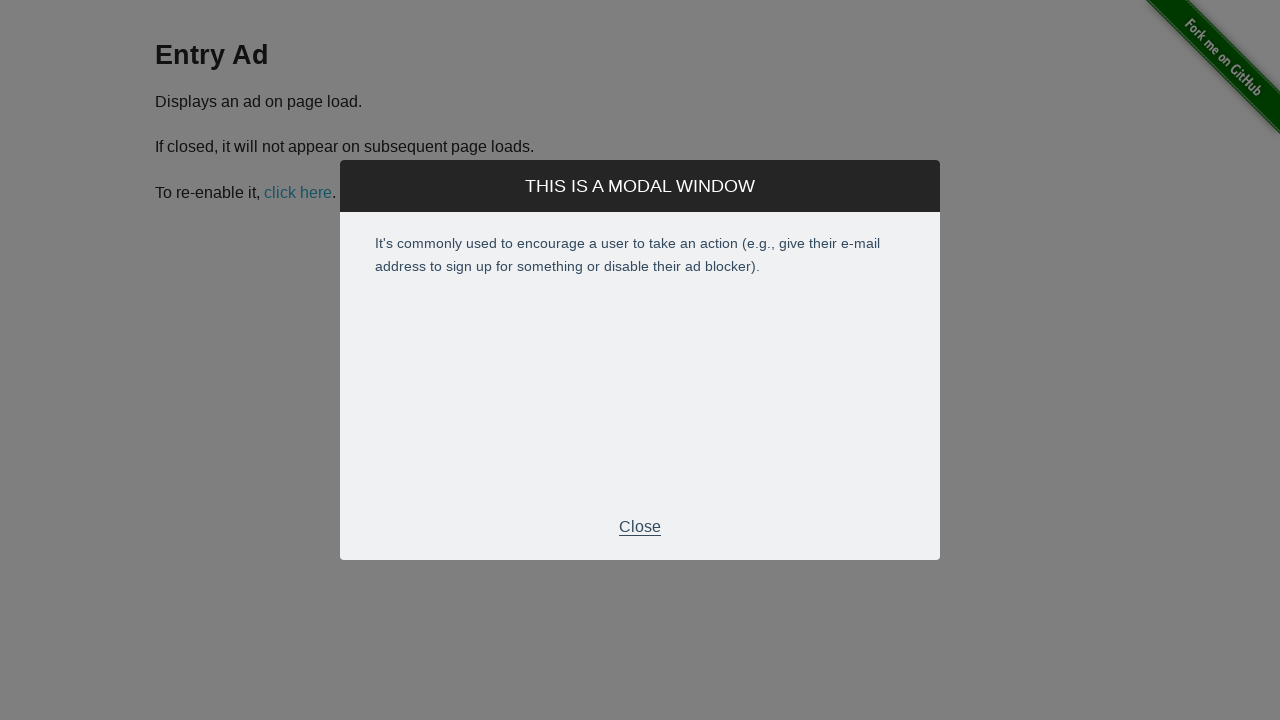

Clicked modal footer to close the entry ad at (640, 527) on .modal-footer
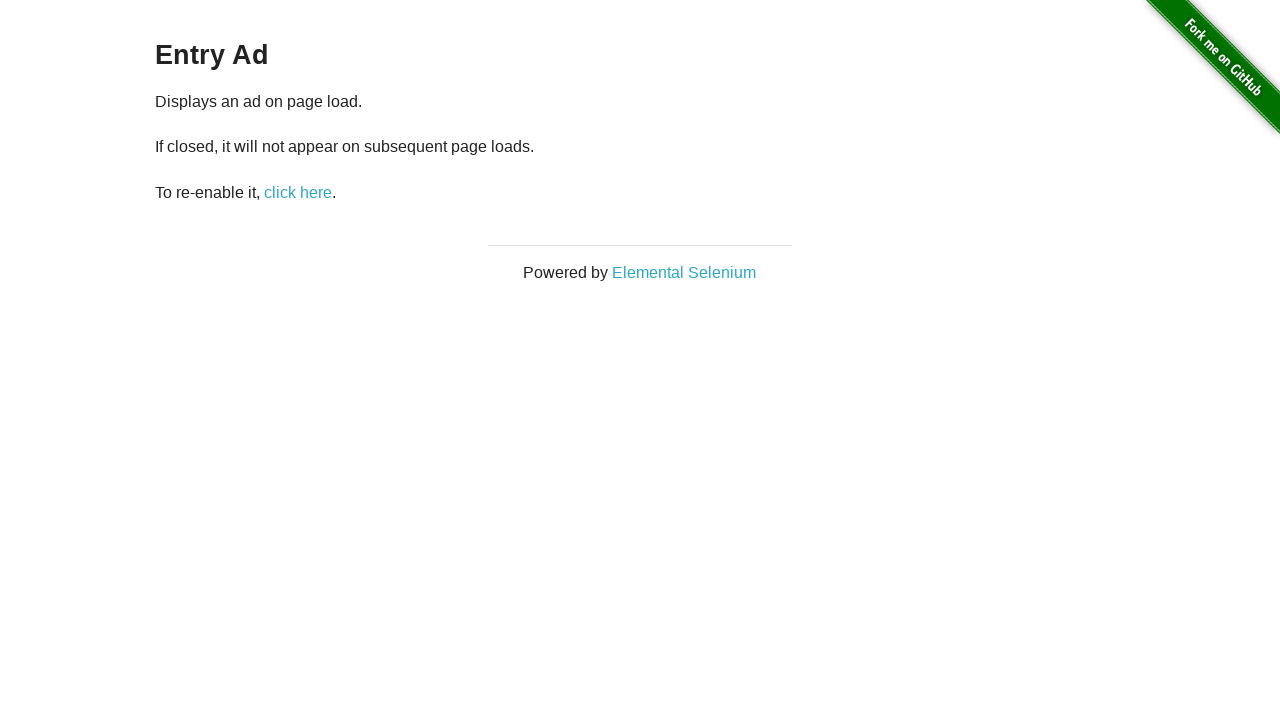

Modal is now hidden and closed
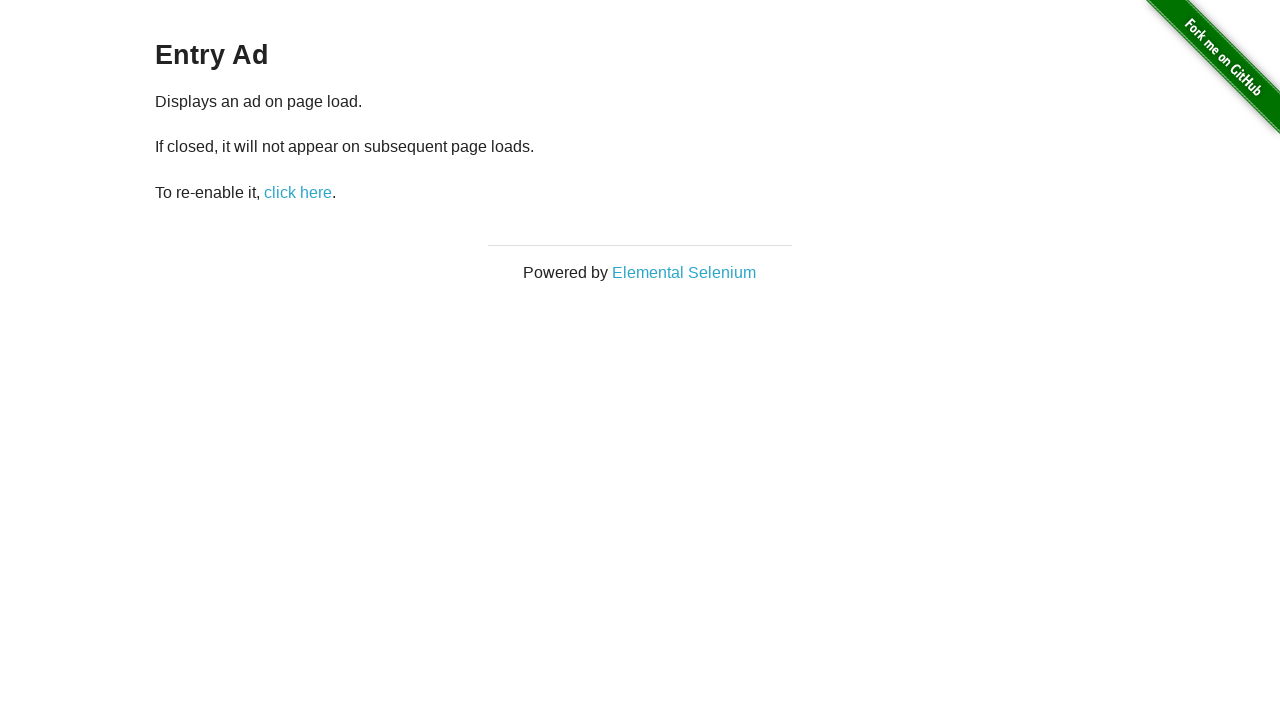

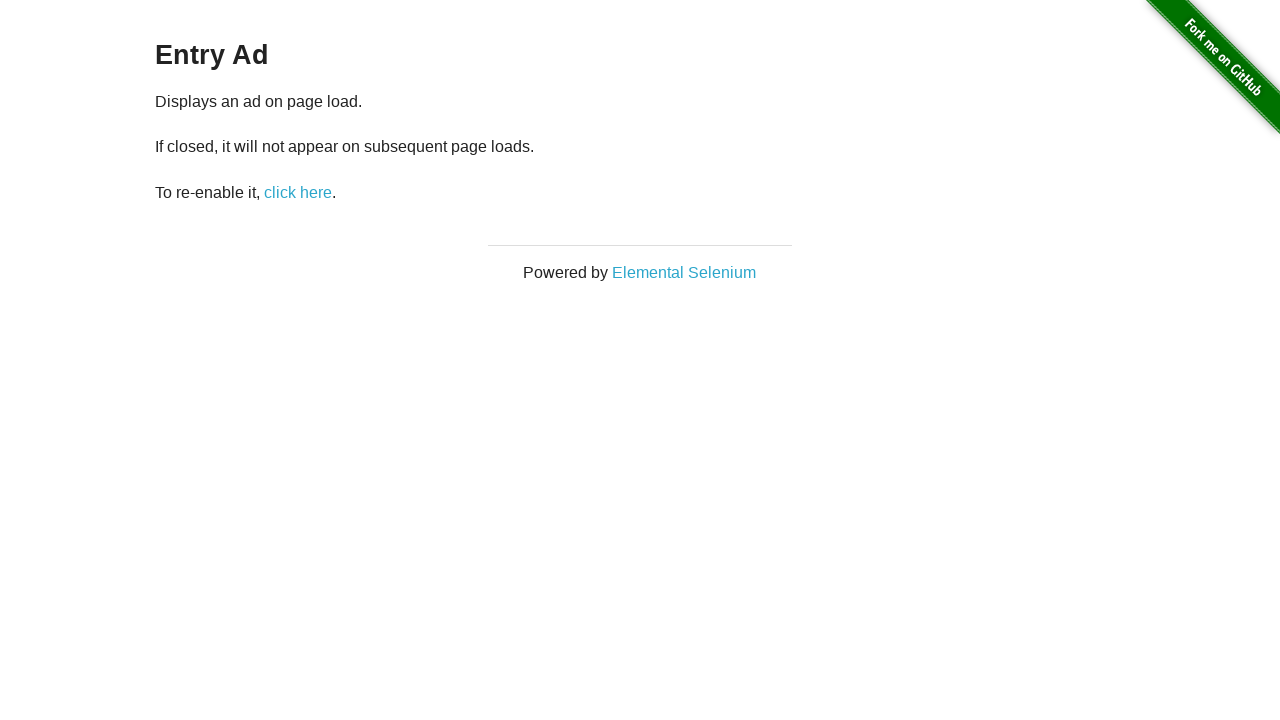